Tests browser navigation commands by clicking through different sections of the Selenium website (Downloads, Projects, Documentation) and using back, forward, and refresh navigation actions.

Starting URL: https://www.selenium.dev/

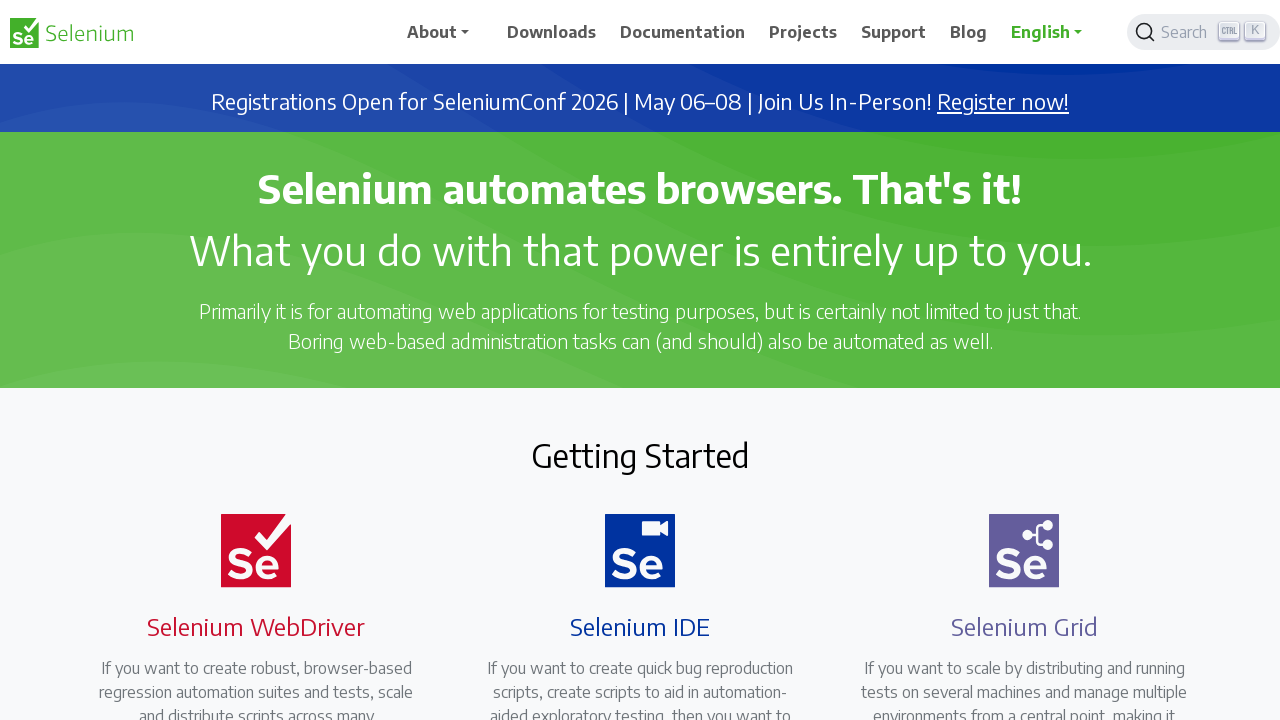

Clicked on Downloads link at (552, 32) on text=Downloads
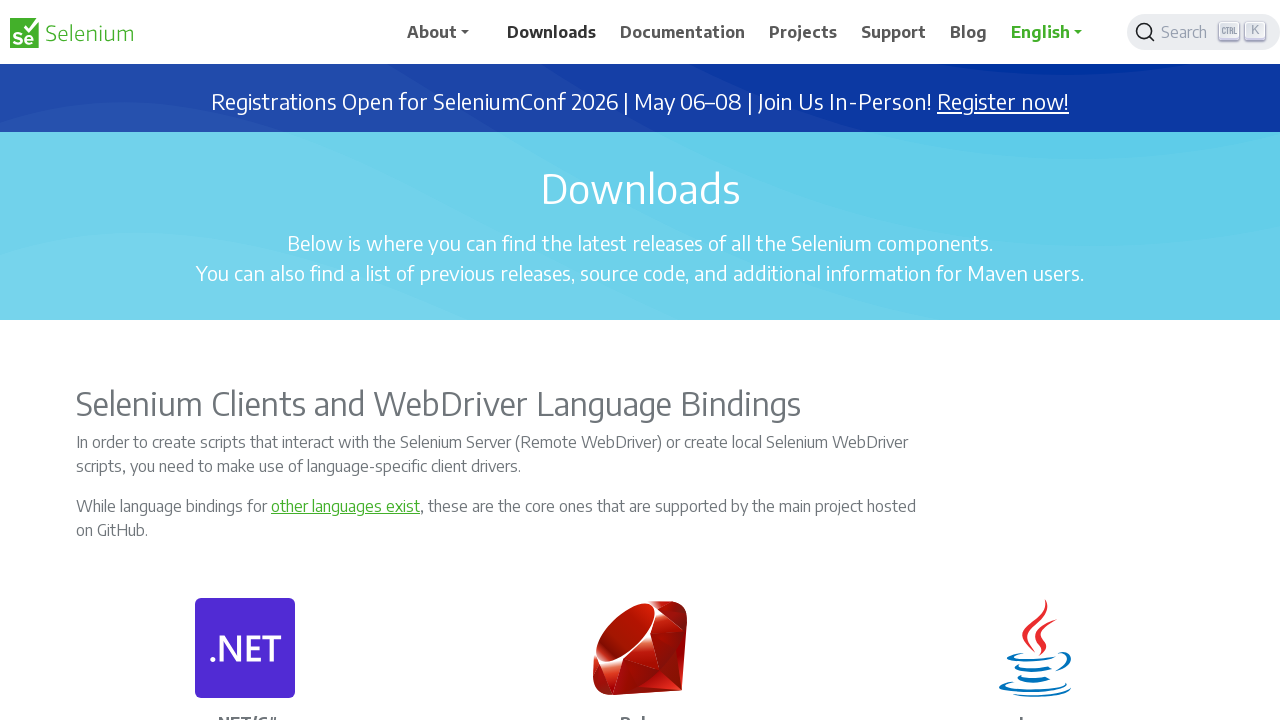

Downloads page loaded
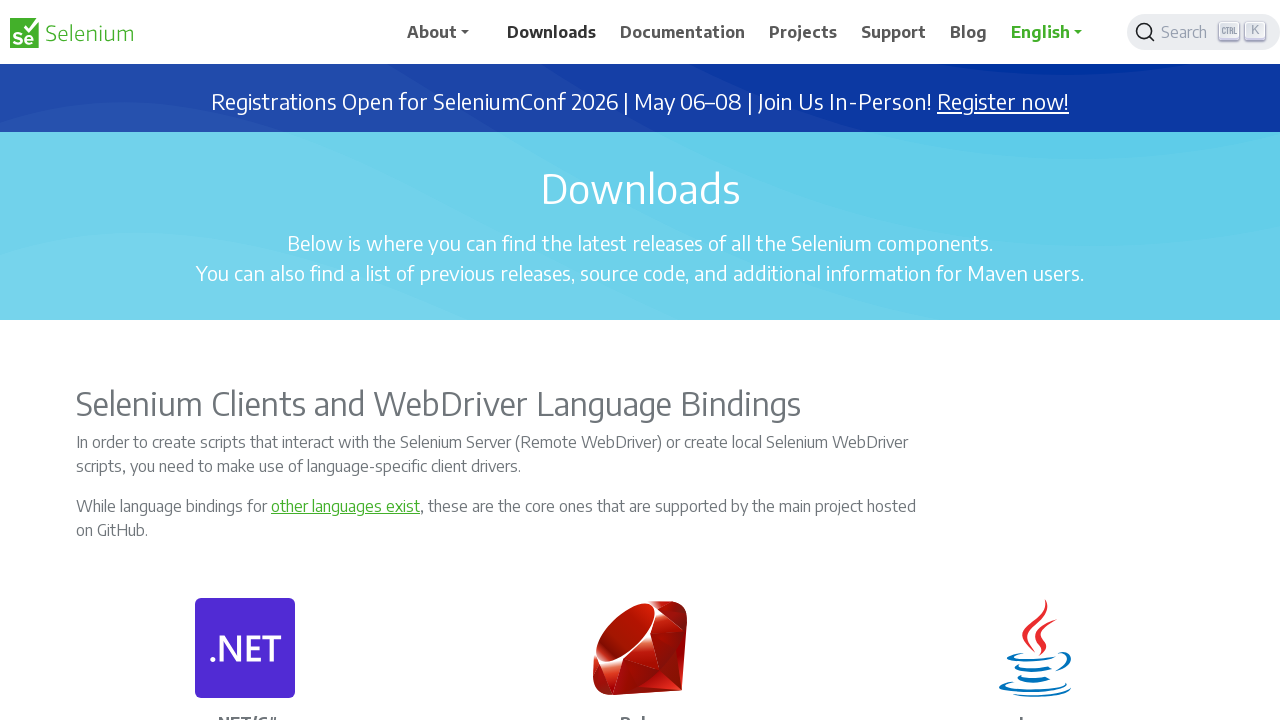

Clicked on Projects link at (803, 32) on text=Projects
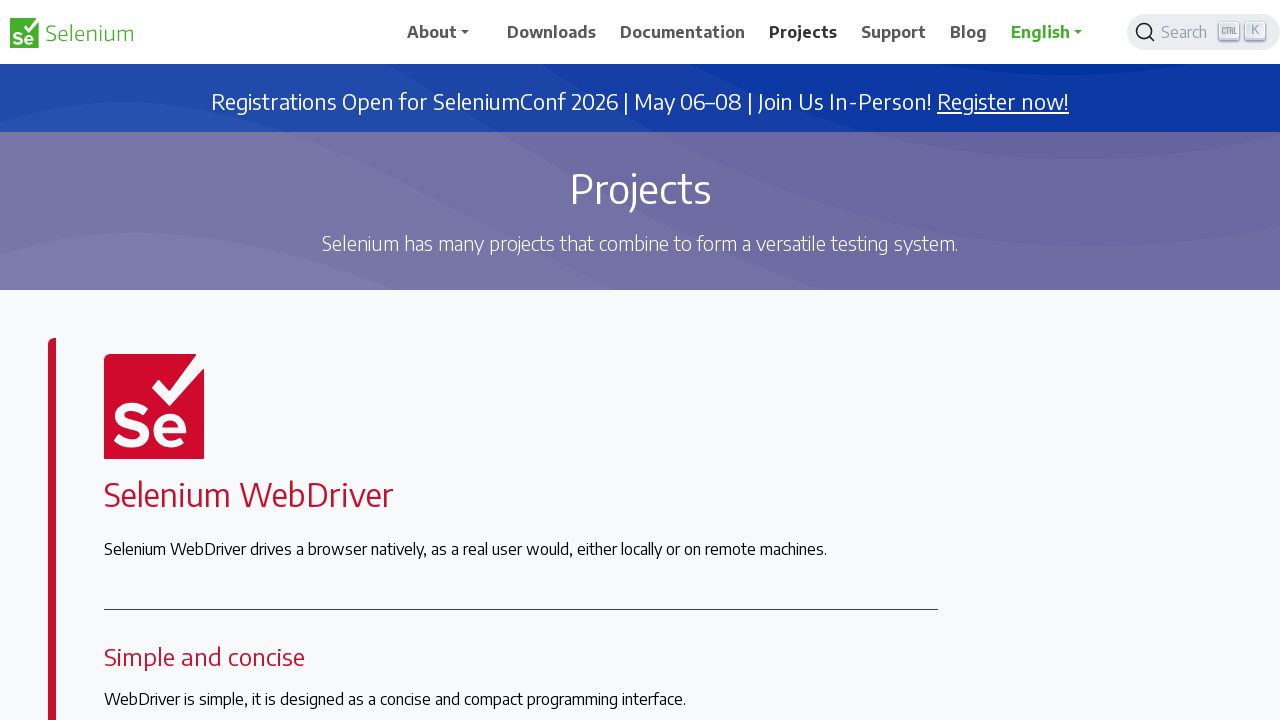

Projects page loaded
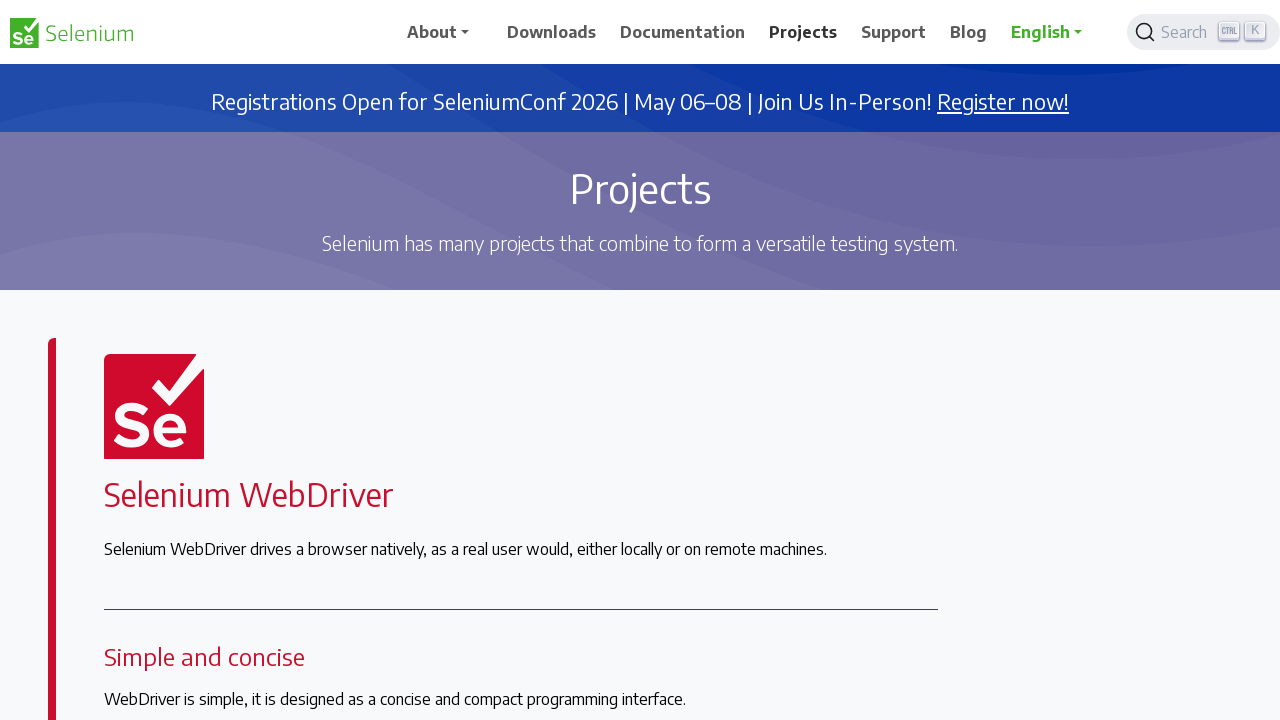

Clicked on Documentation link at (683, 32) on text=Documentation
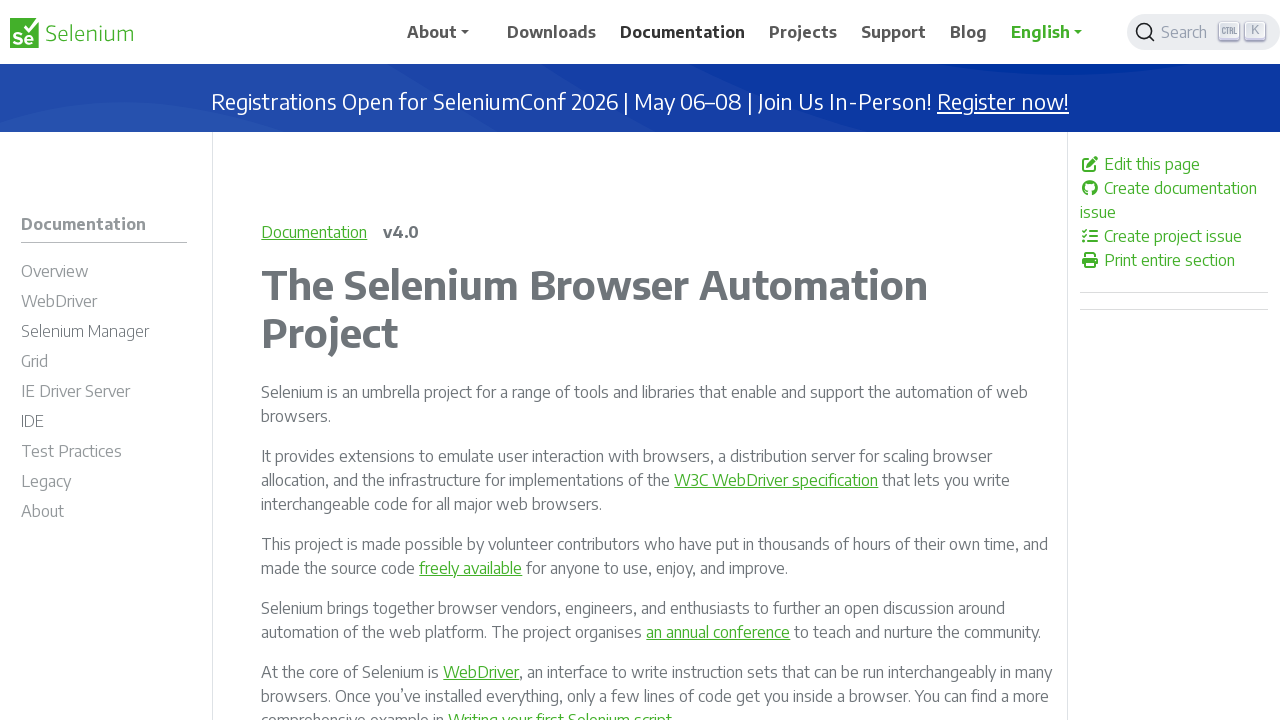

Documentation page loaded
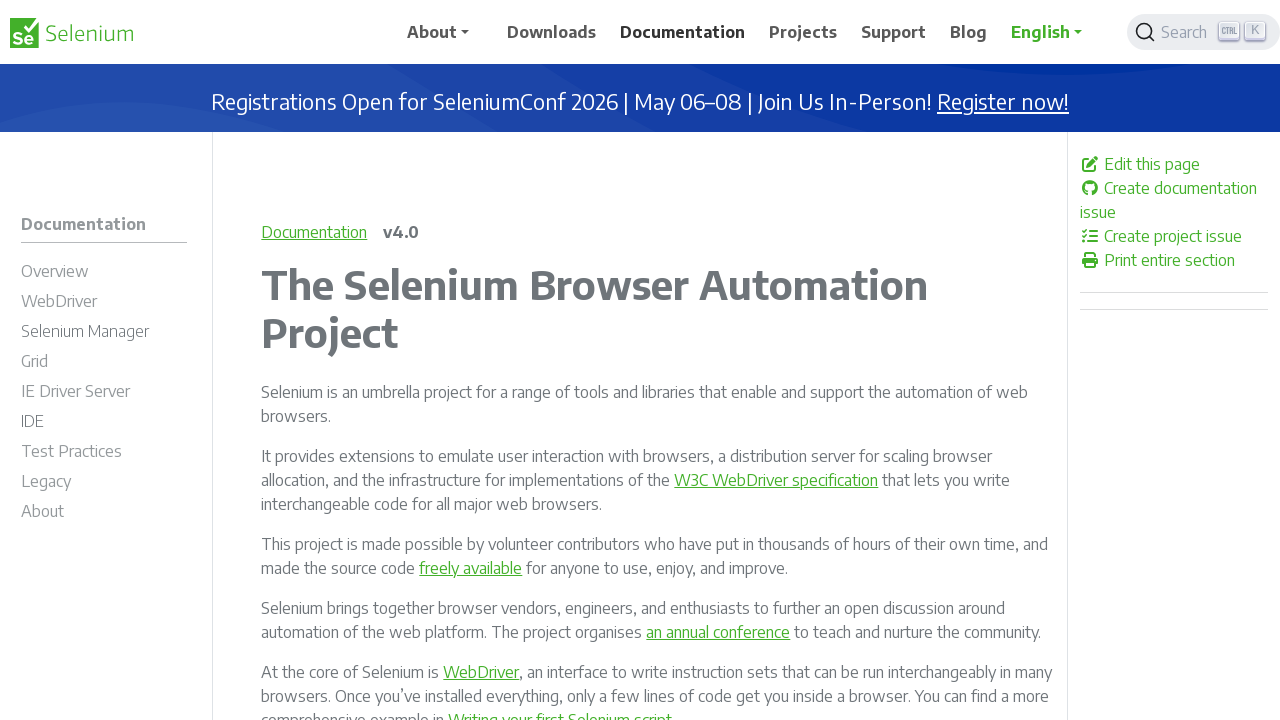

Navigated back to Projects page
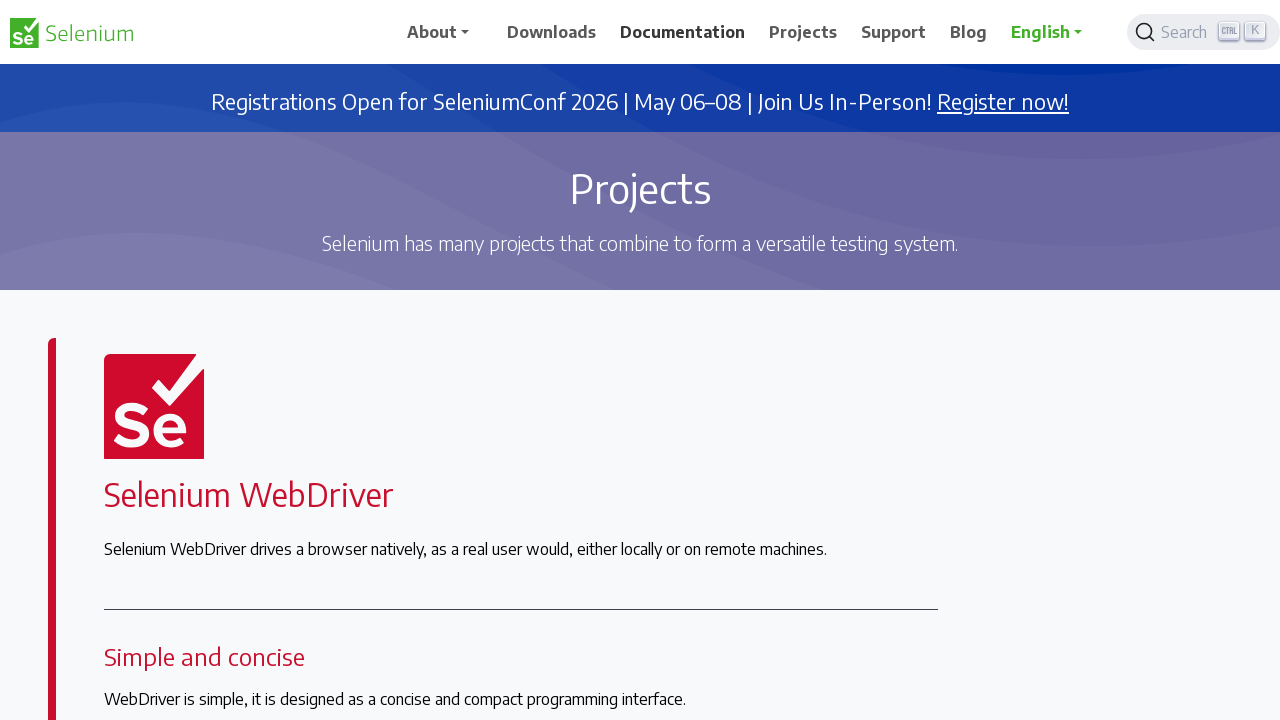

Projects page loaded after back navigation
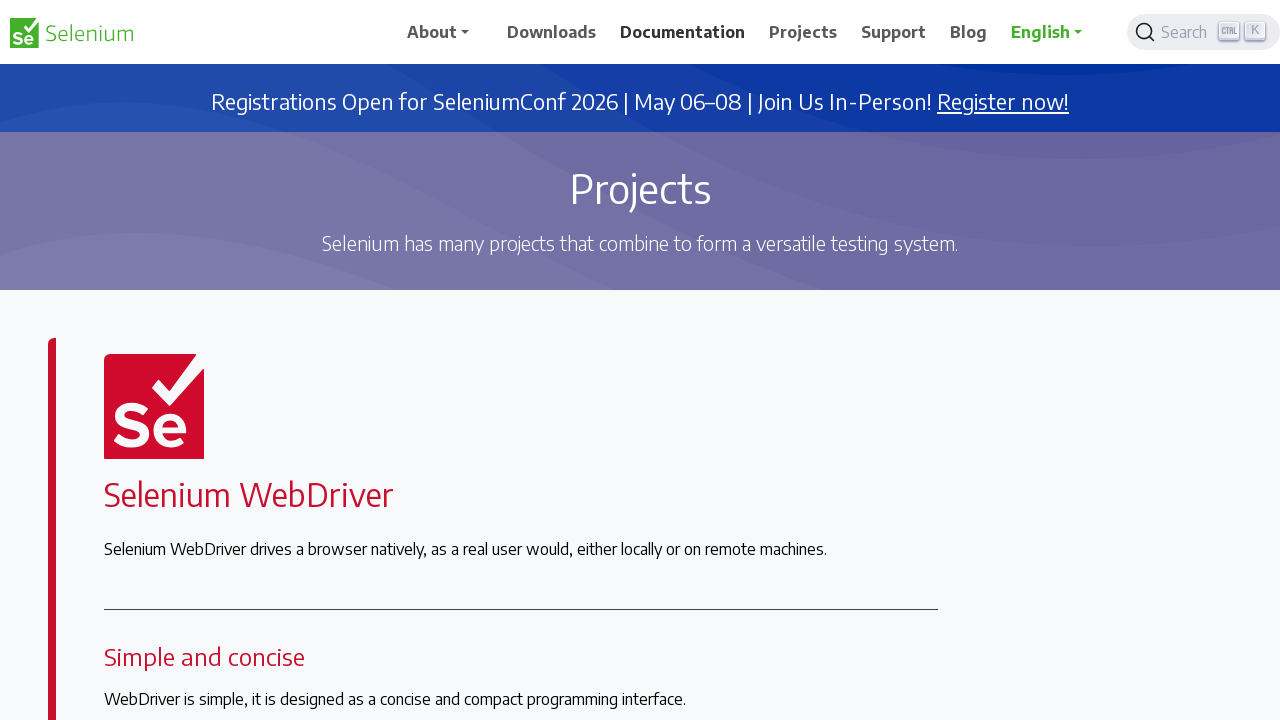

Navigated forward to Documentation page
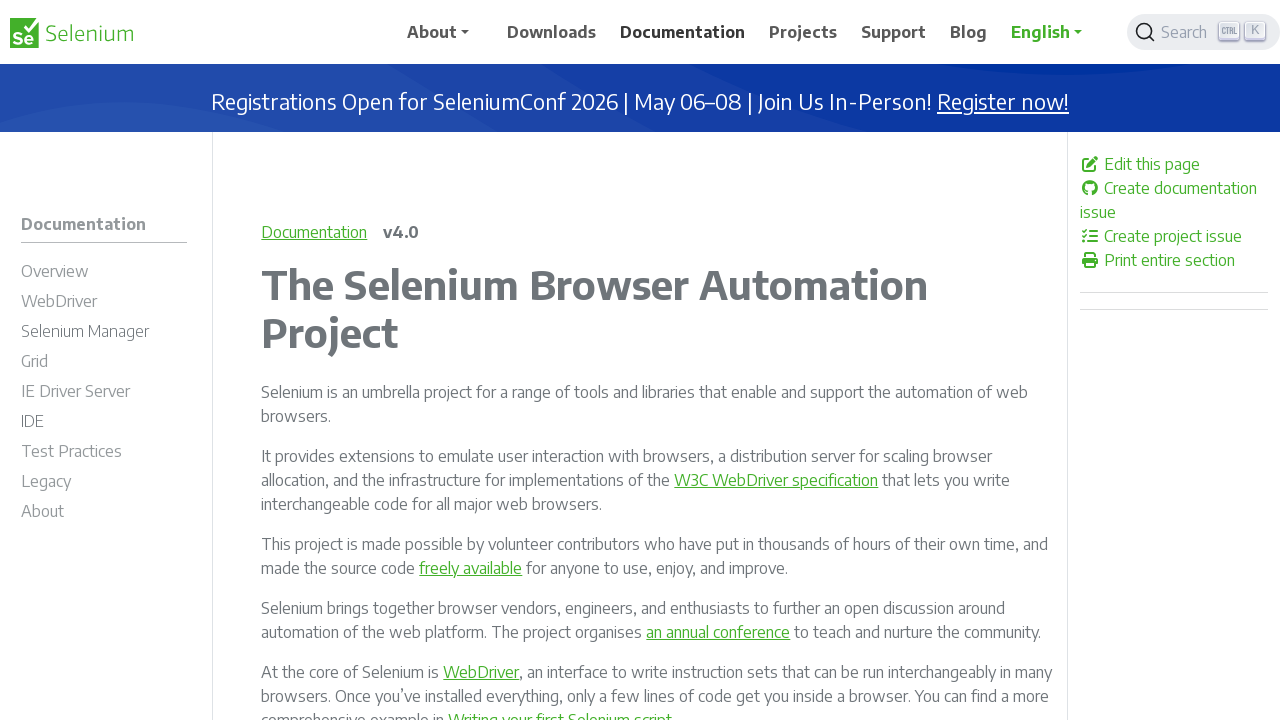

Documentation page loaded after forward navigation
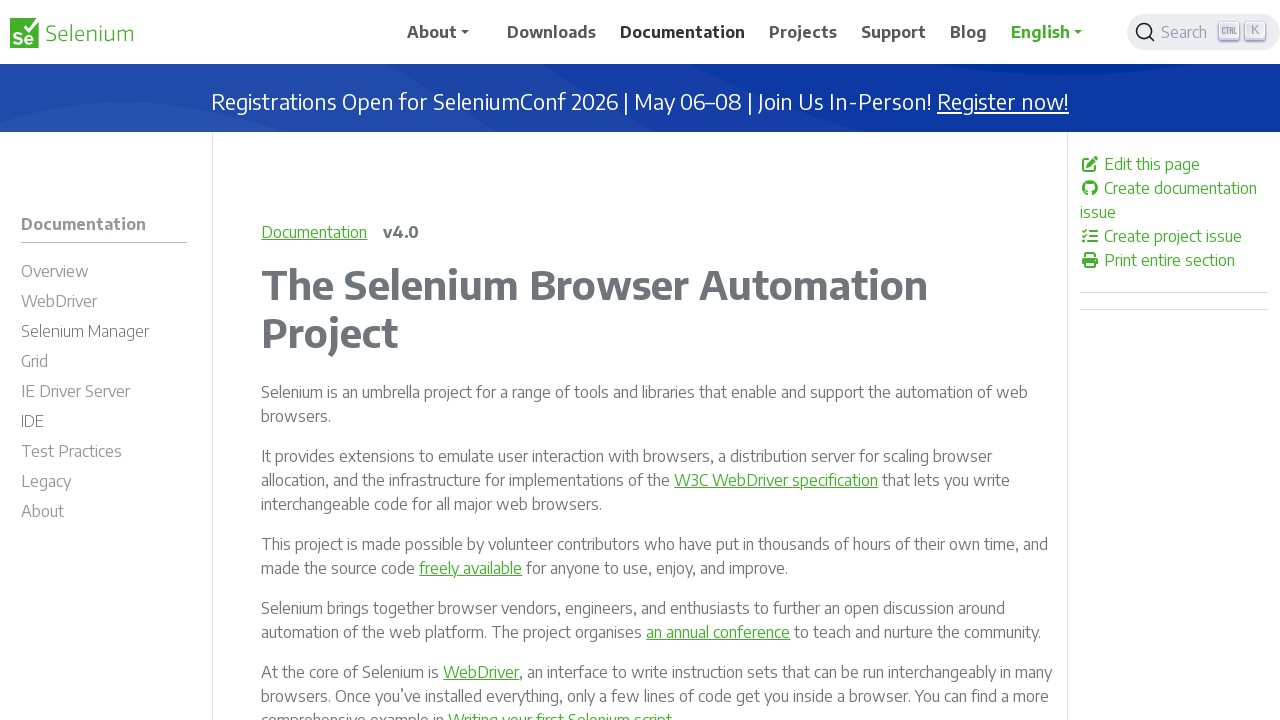

Refreshed the Documentation page
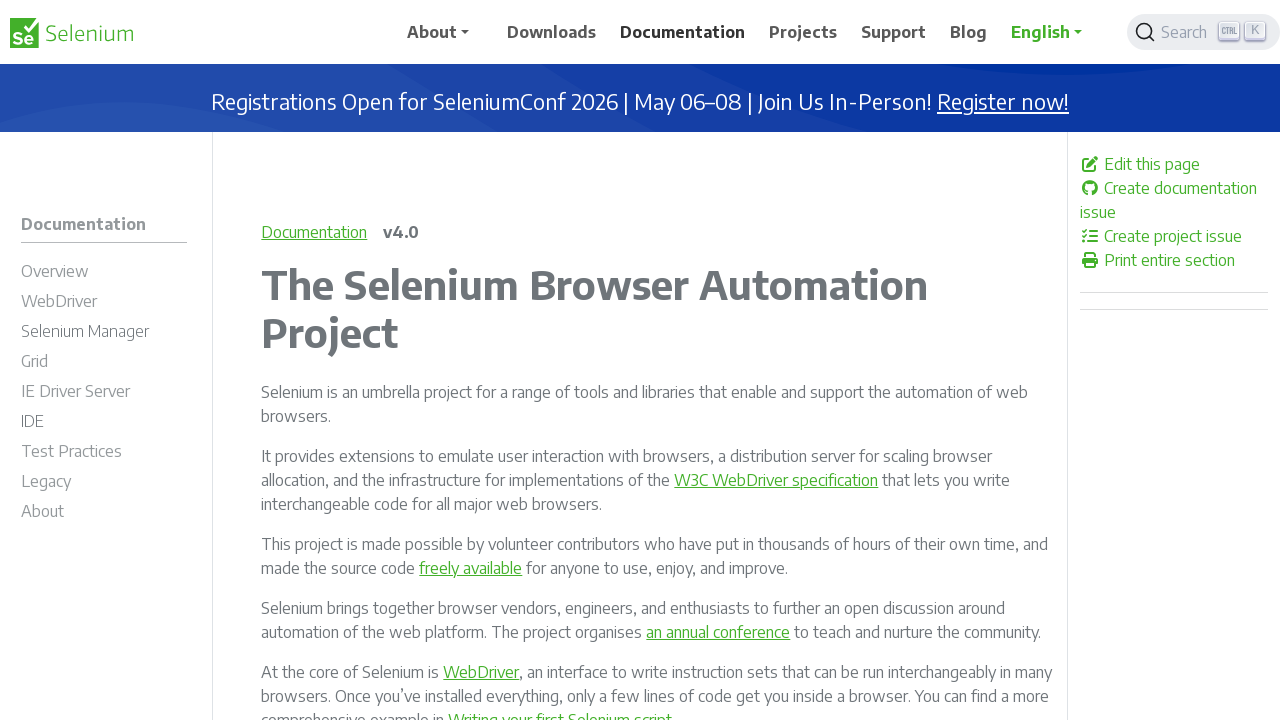

Documentation page reloaded and fully loaded
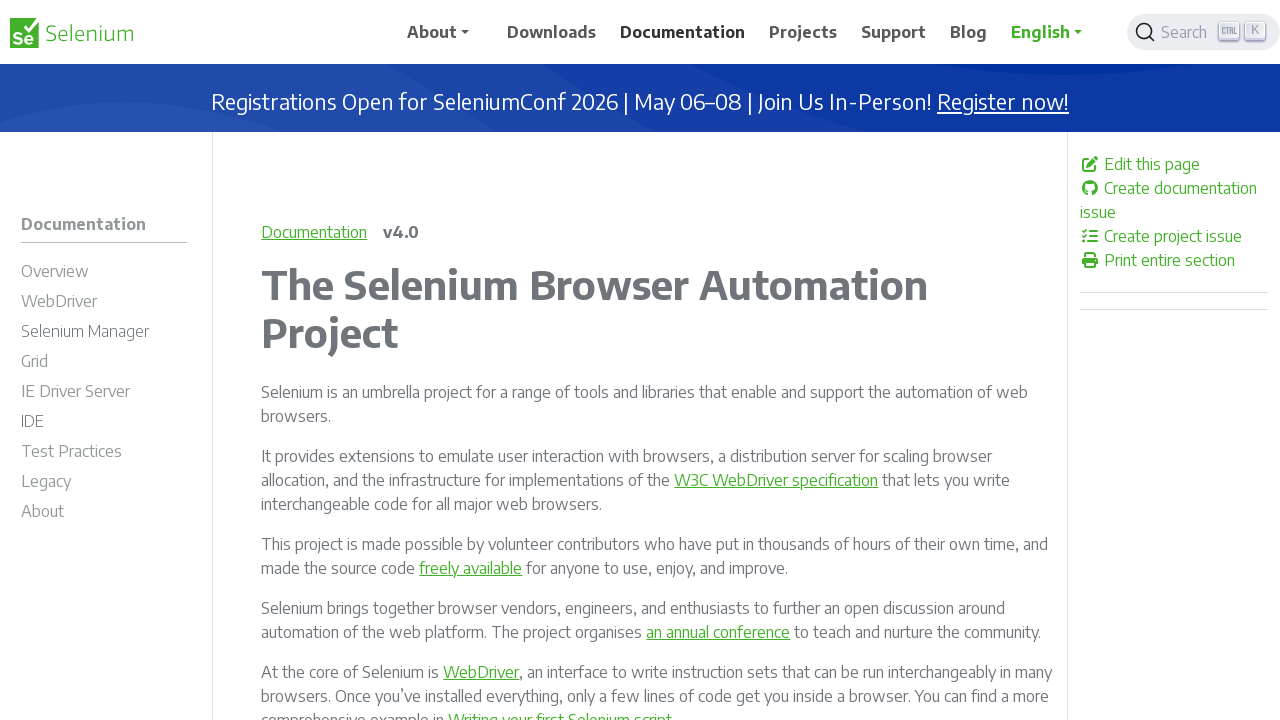

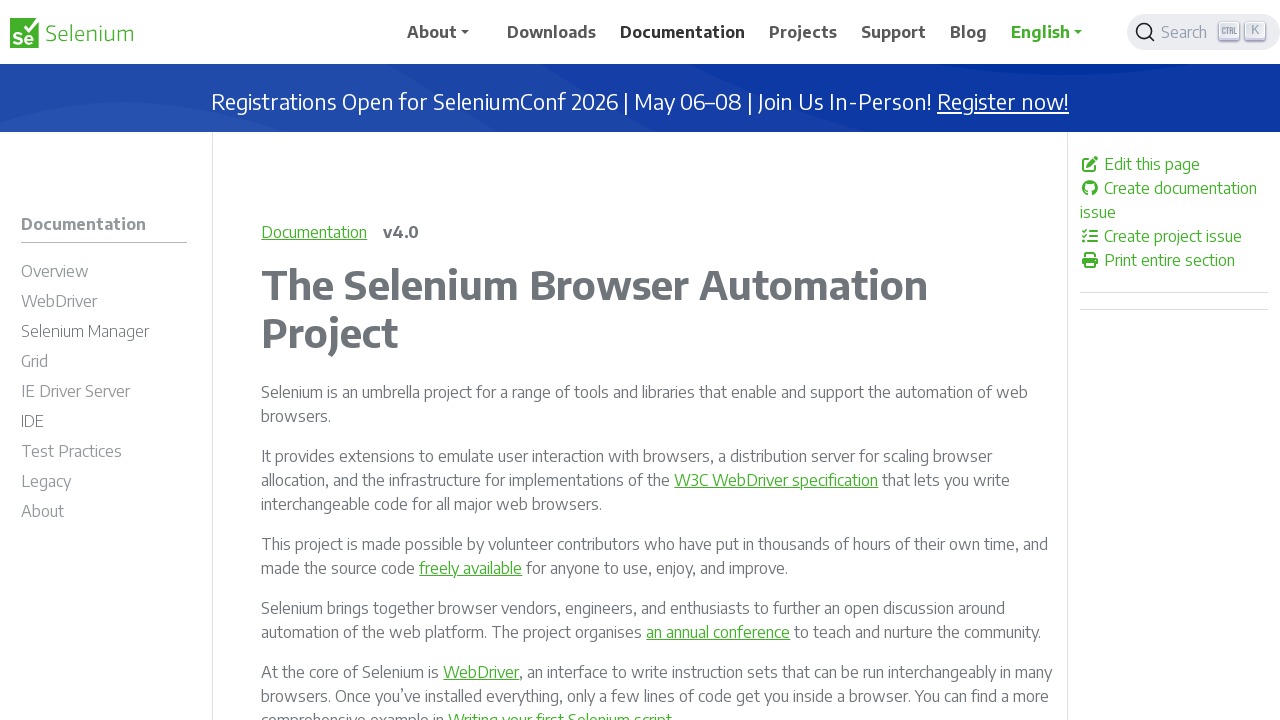